Tests the calorie calculator page by finding and filling the age textbox with a value of 56

Starting URL: https://www.calculator.net/calorie-calculator.html

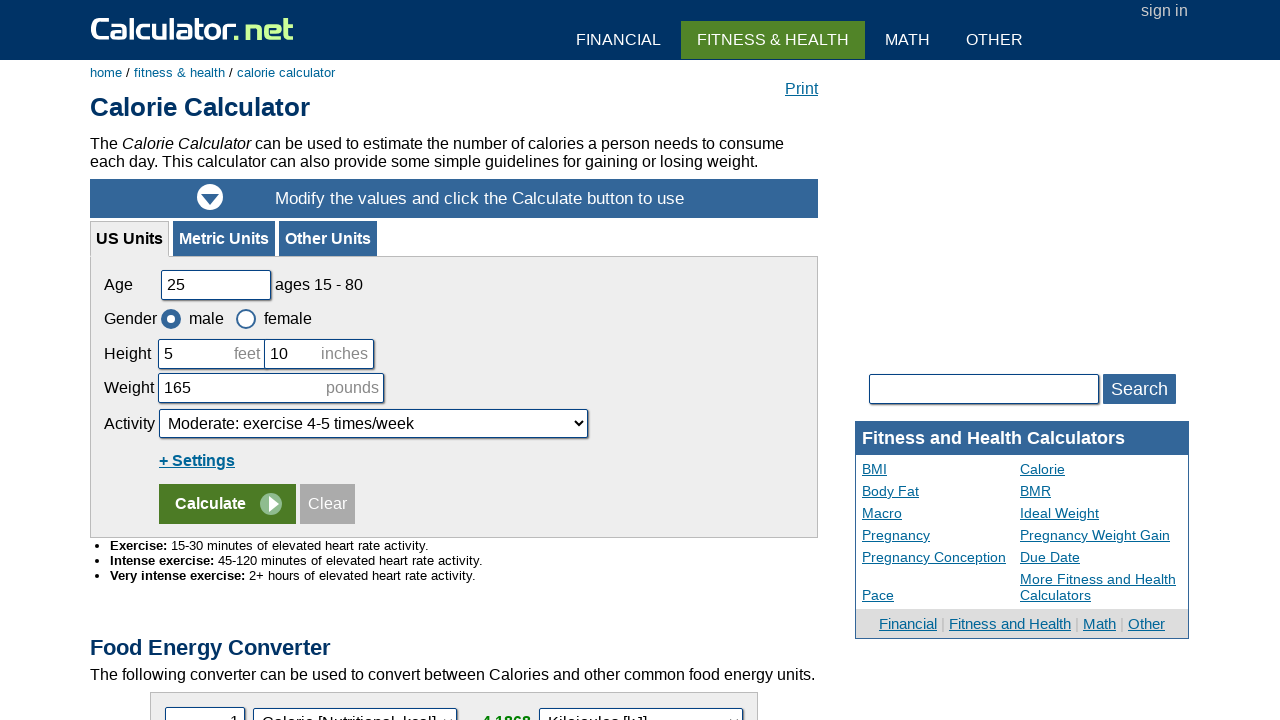

Age textbox (#cage) is now present on the calorie calculator page
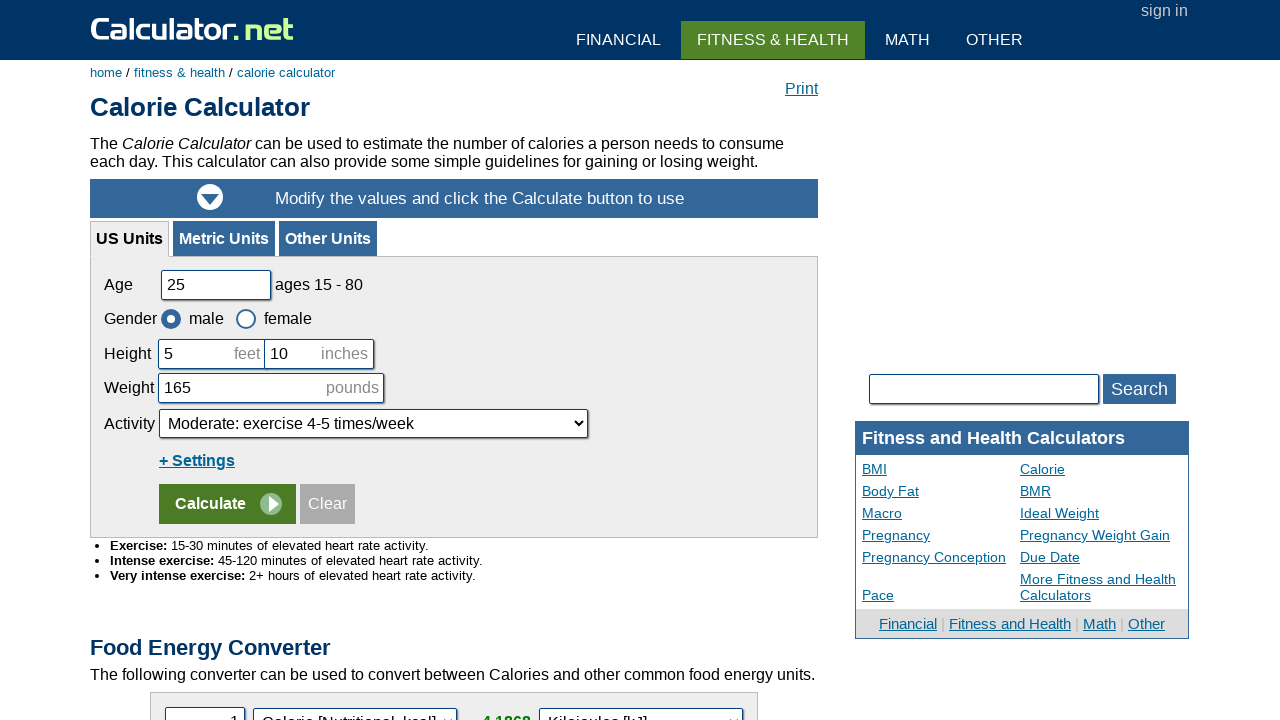

Filled age textbox with value '56' on #cage
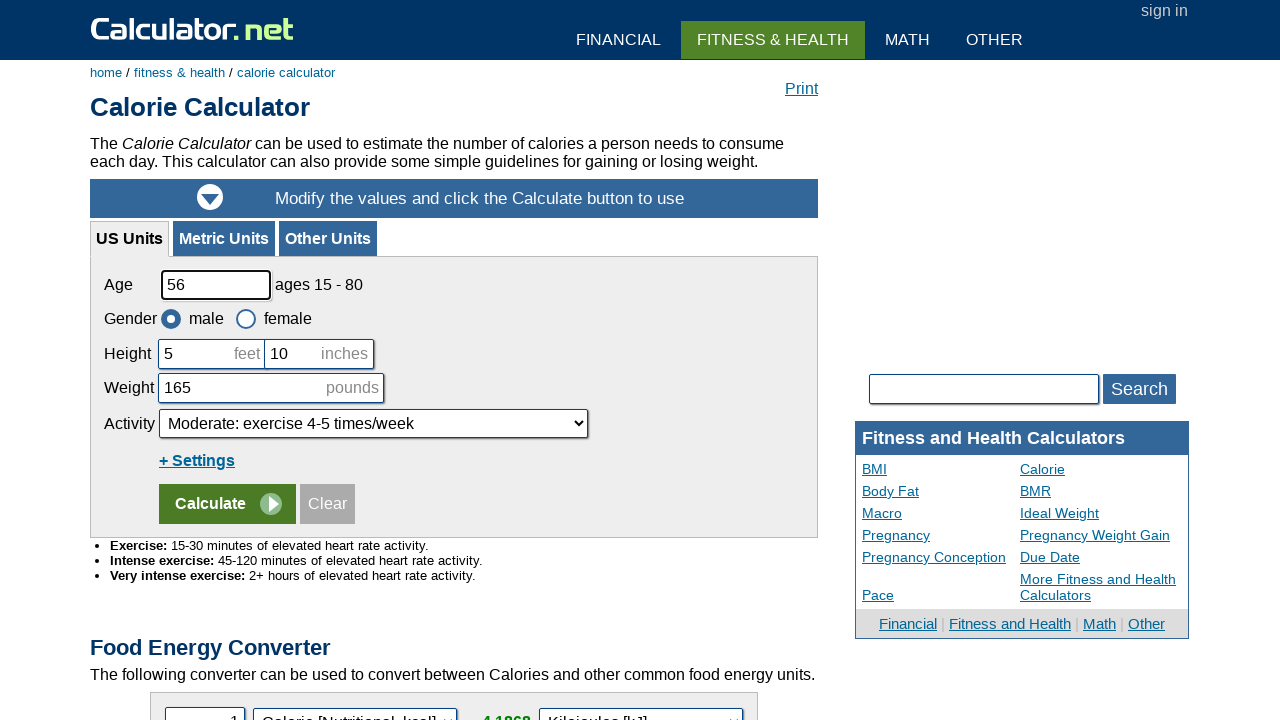

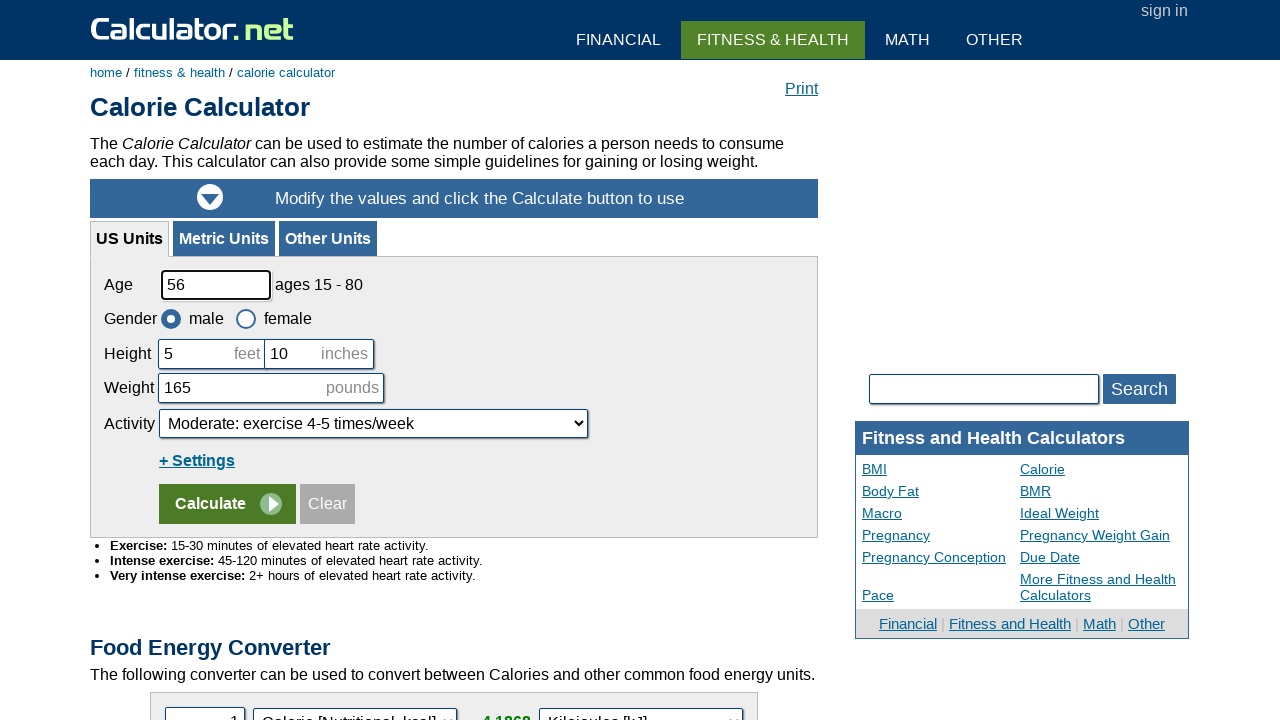